Tests dropdown selection functionality by selecting Option 1 from a dropdown menu

Starting URL: https://the-internet.herokuapp.com/dropdown

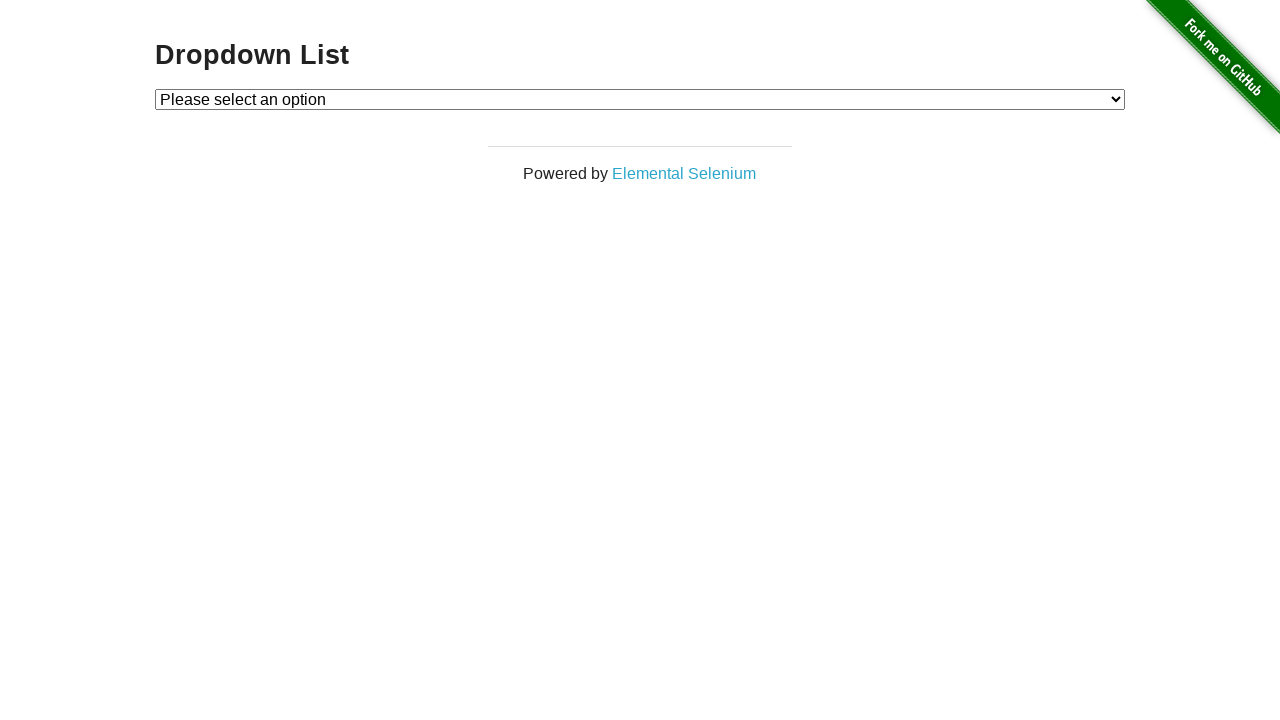

Navigated to dropdown test page
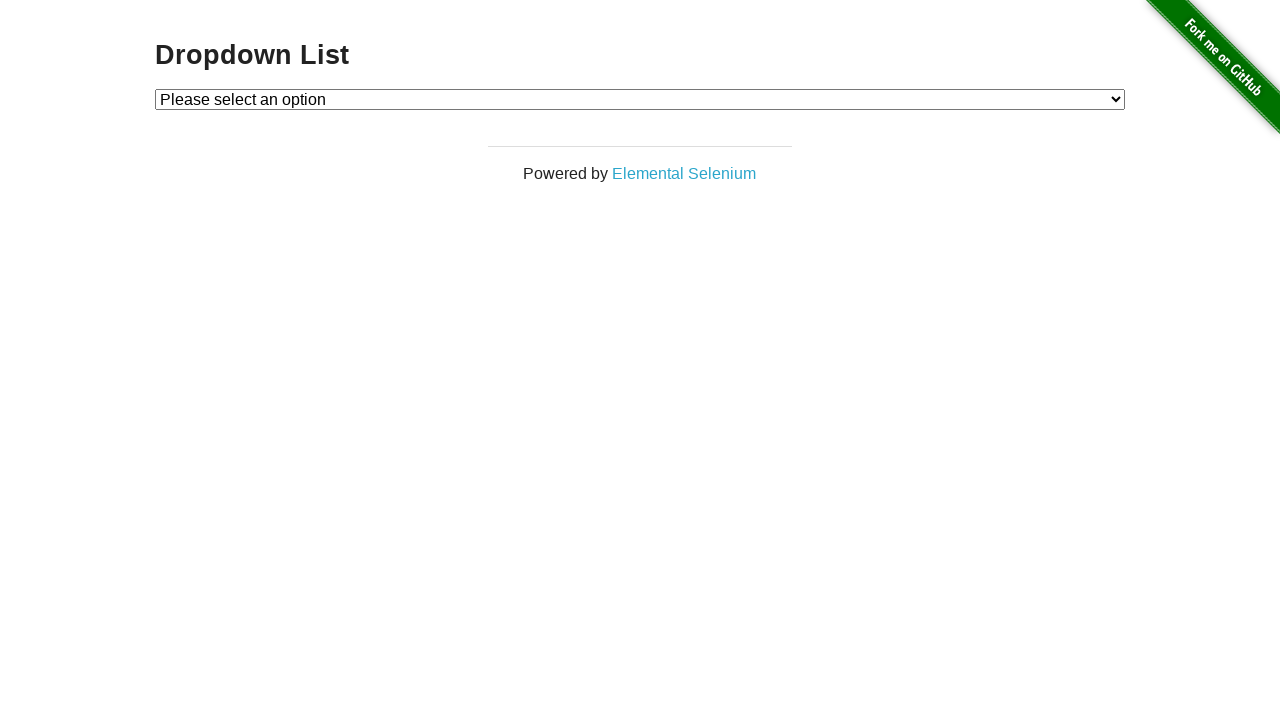

Selected Option 1 from dropdown menu on #dropdown
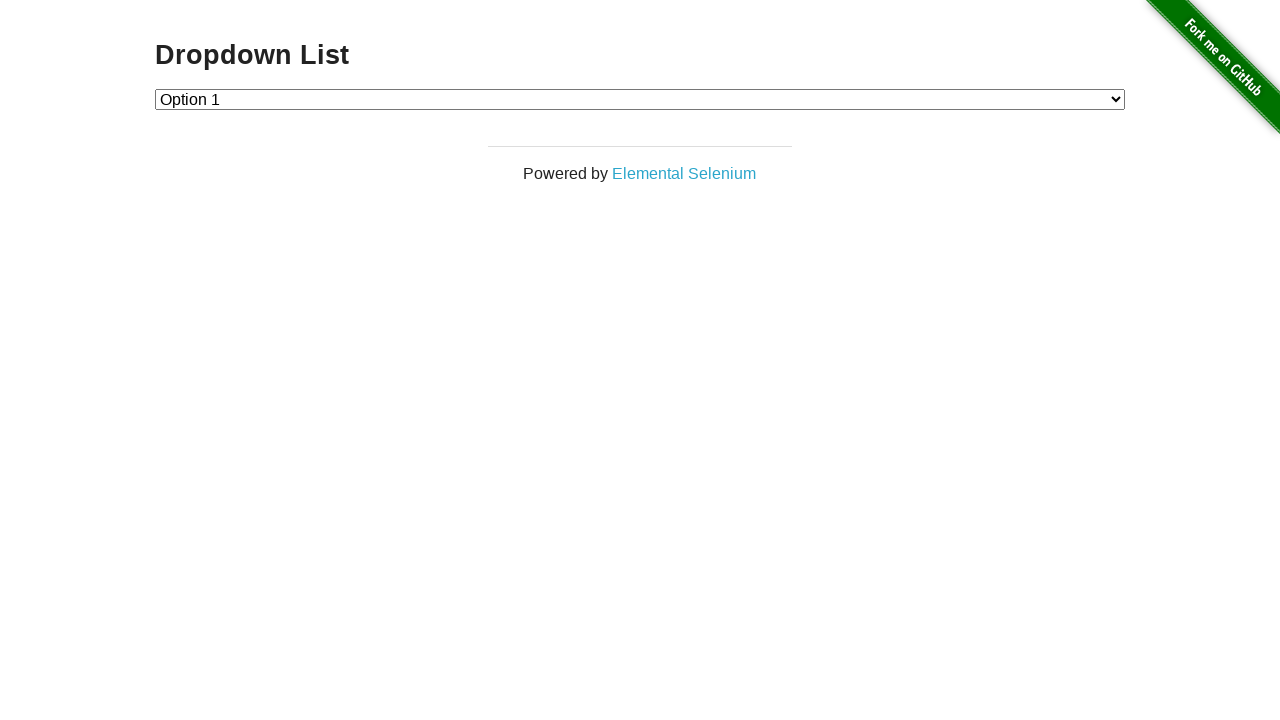

Retrieved selected option text
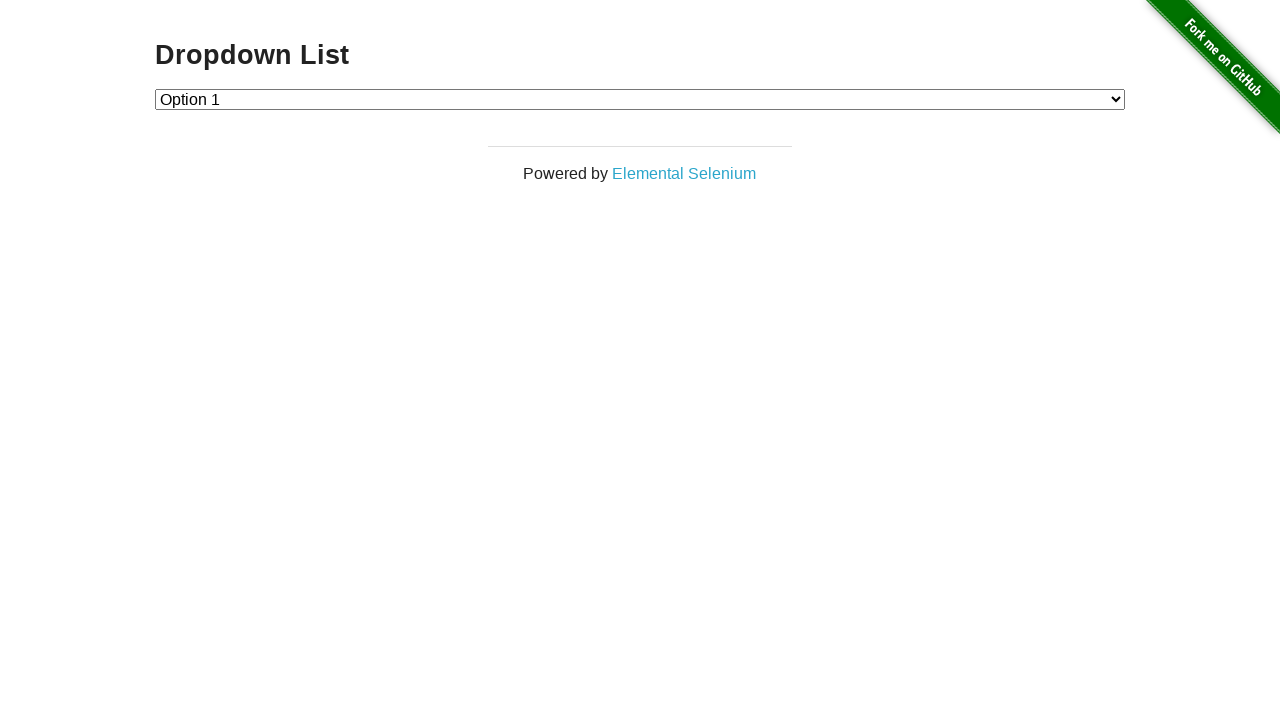

Verified that Option 1 is selected
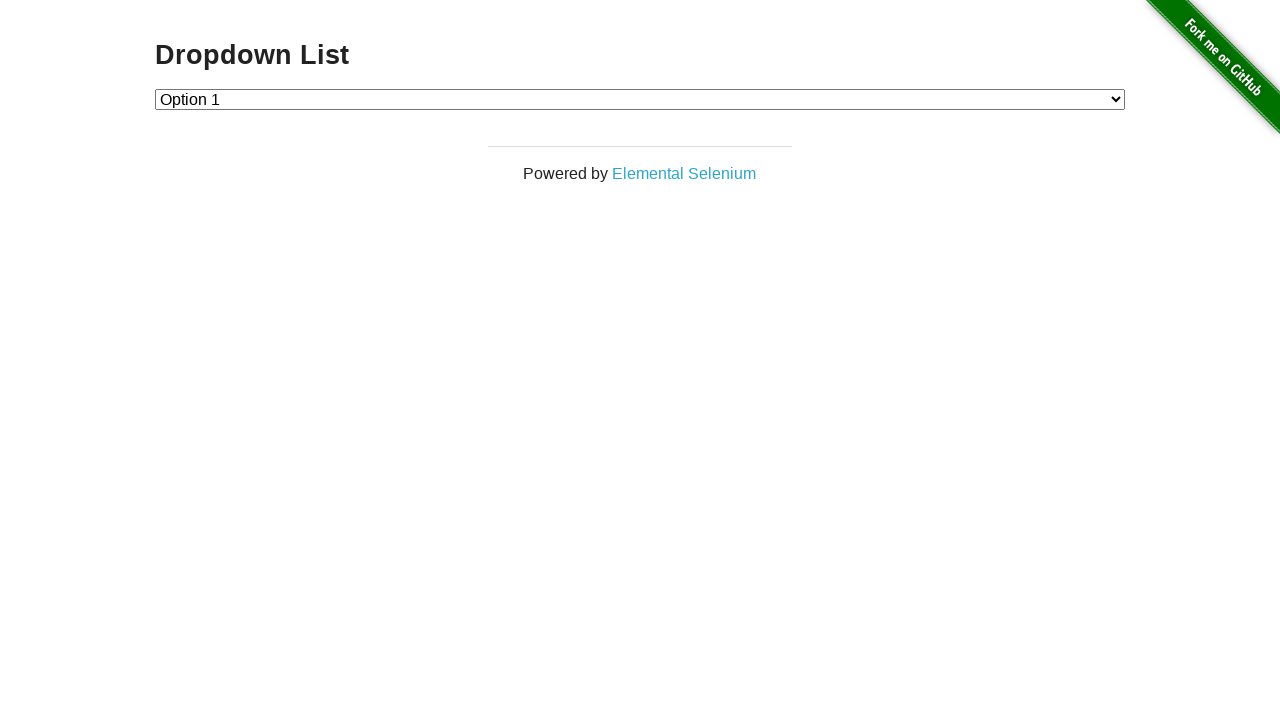

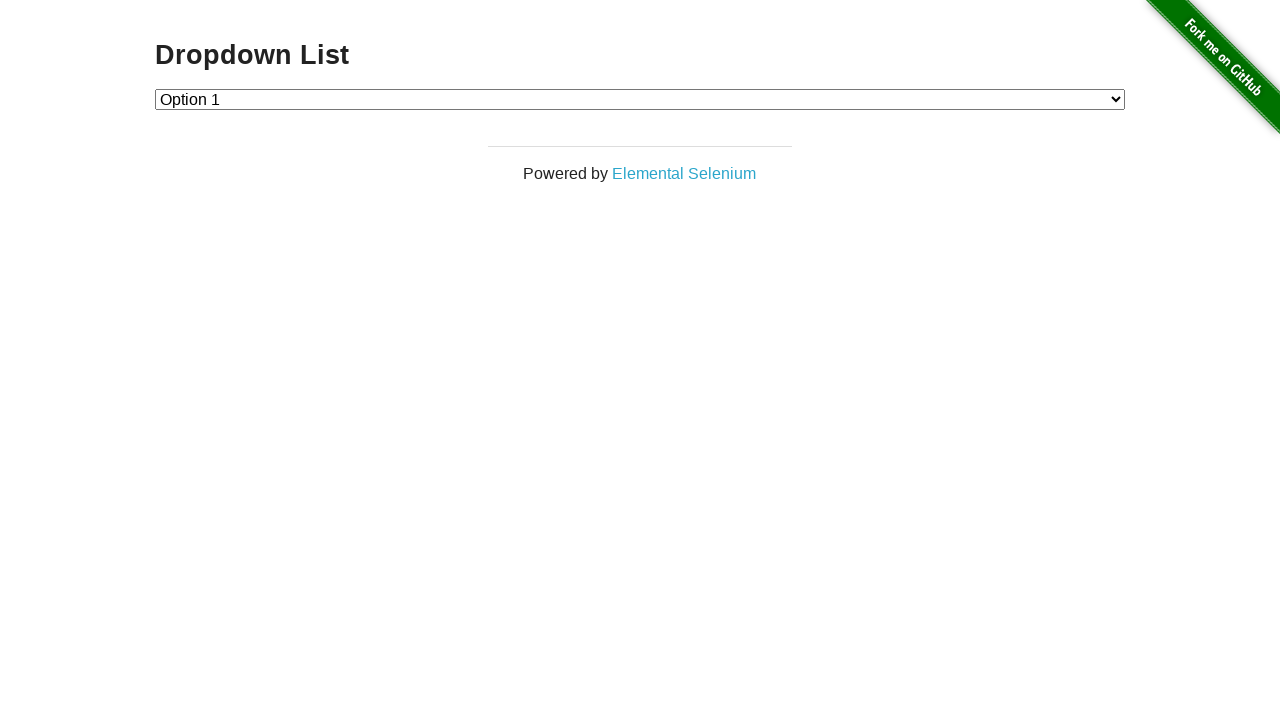